Tests JavaScript scrolling functionality by scrolling down the page in increments of 500 and 1000 pixels

Starting URL: https://testpages.eviltester.com/styled/index.html

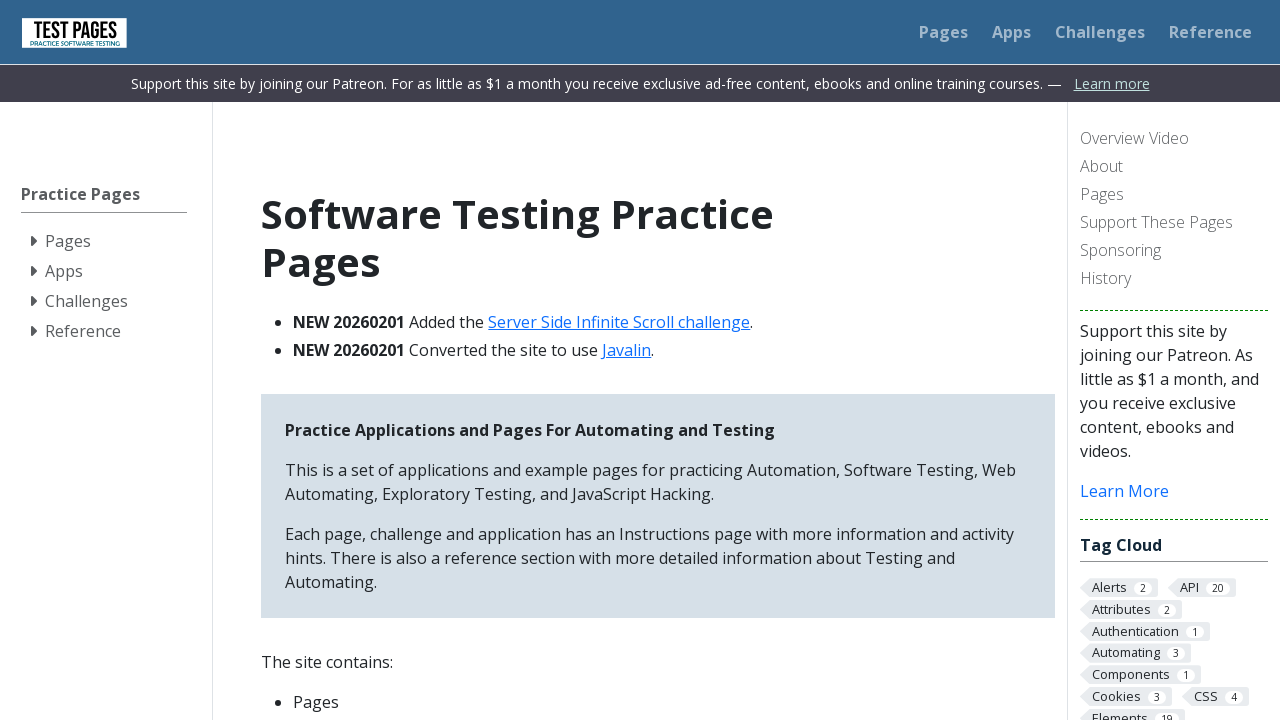

Scrolled down by 500 pixels using JavaScript
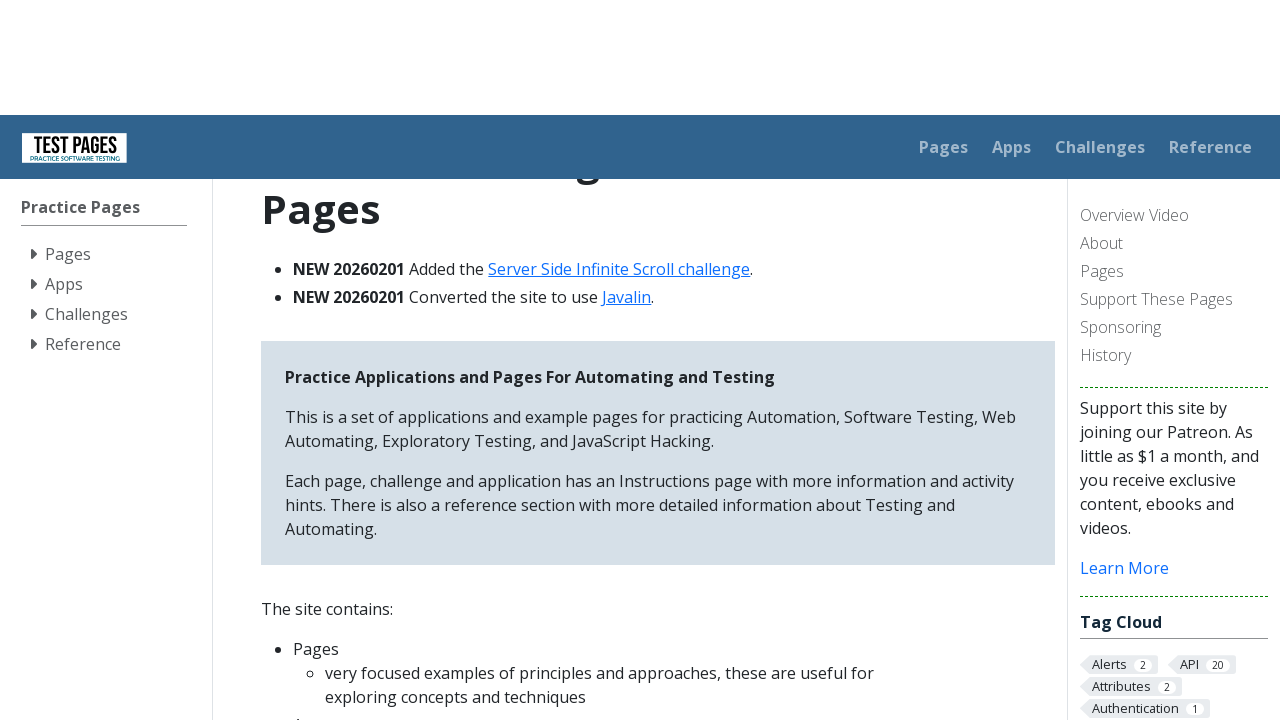

Waited 1 second to observe the scroll
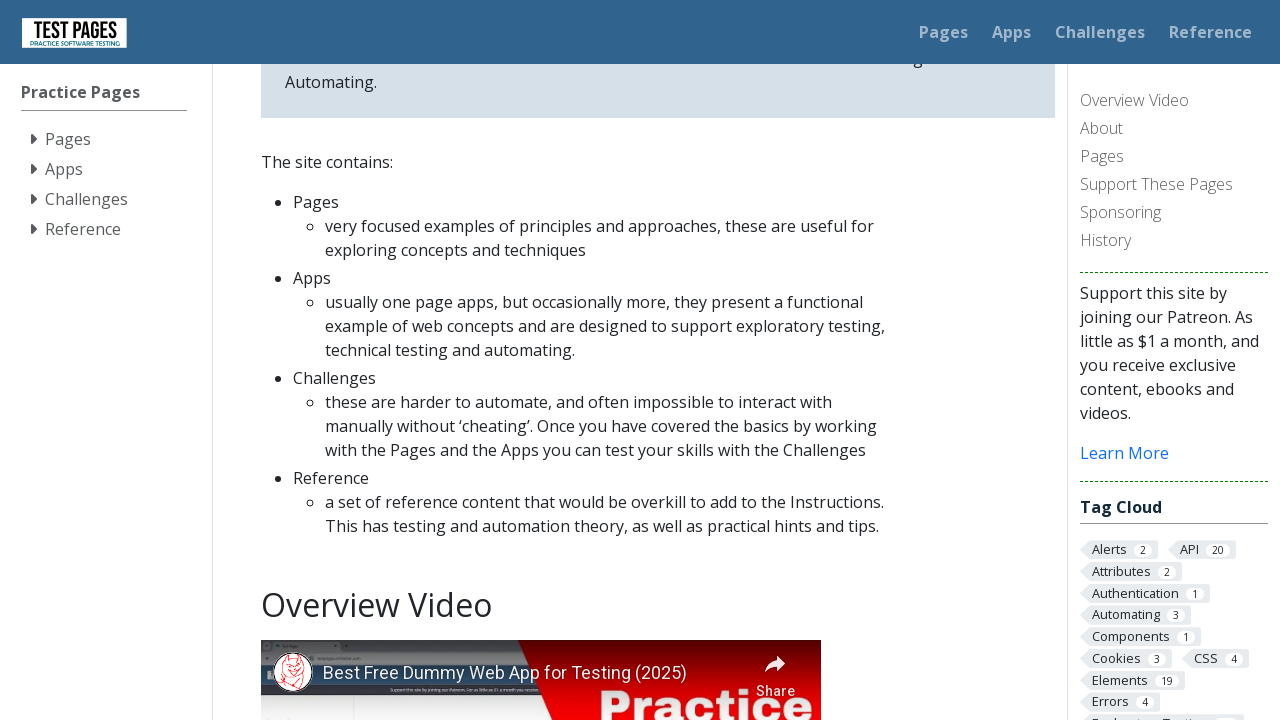

Scrolled down by 1000 pixels using JavaScript
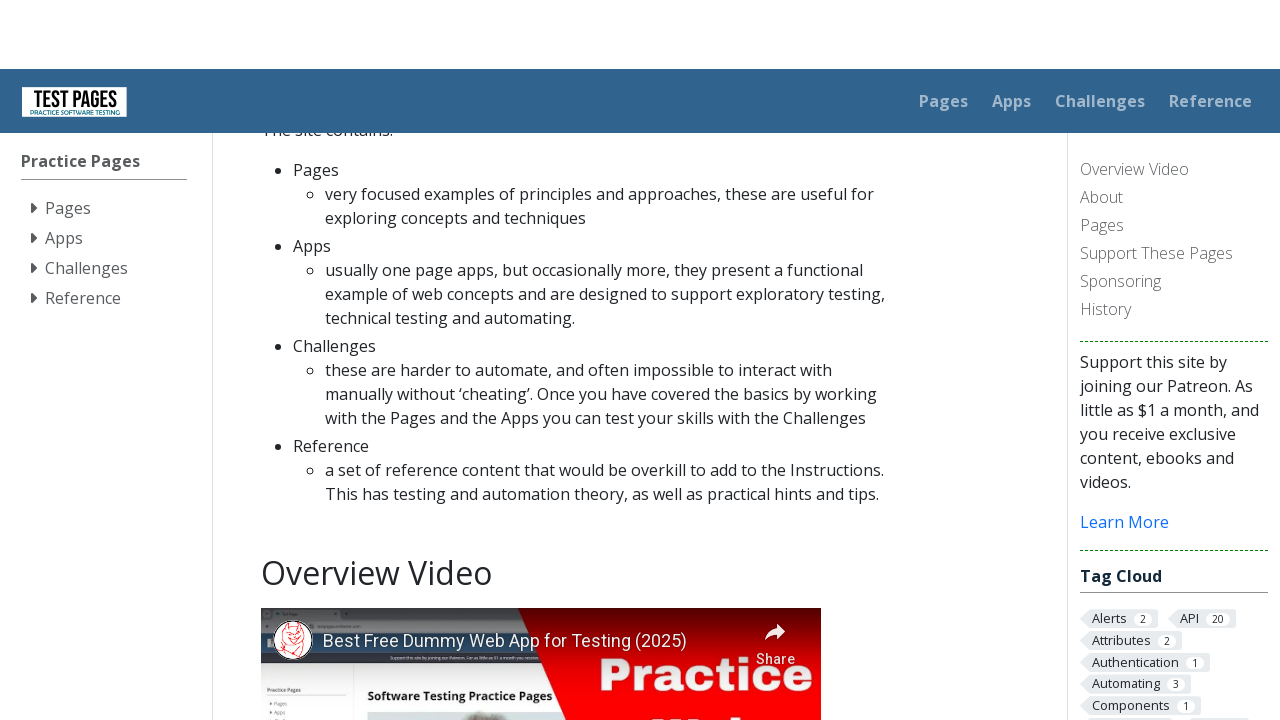

Waited 1 second to observe the final scroll position
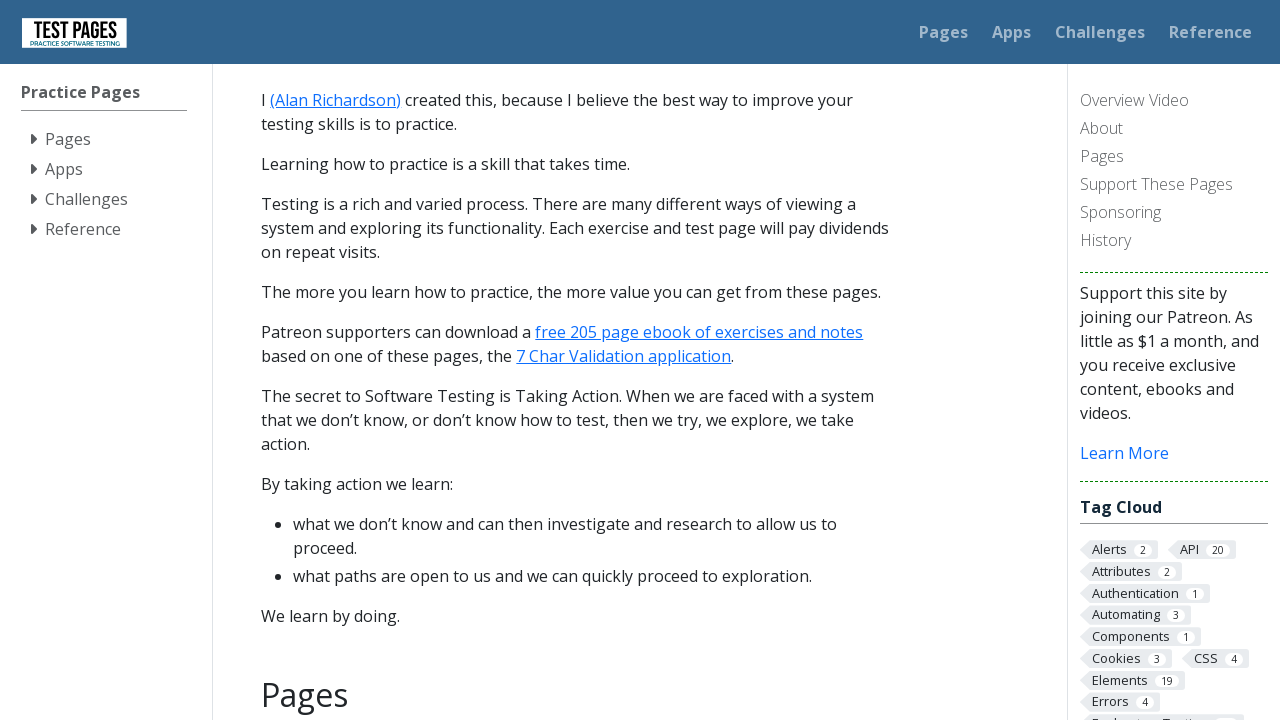

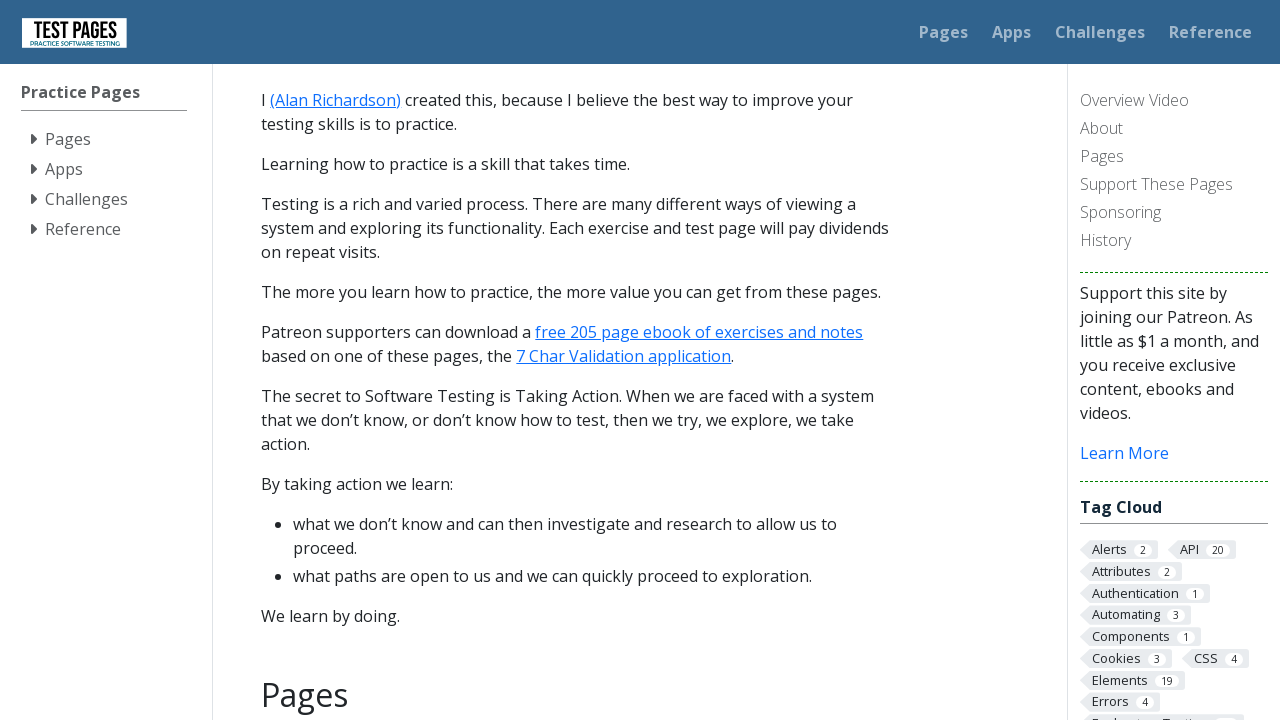